Navigates to SmartBear website and verifies that links are present on the page

Starting URL: https://www.smartbear.com/

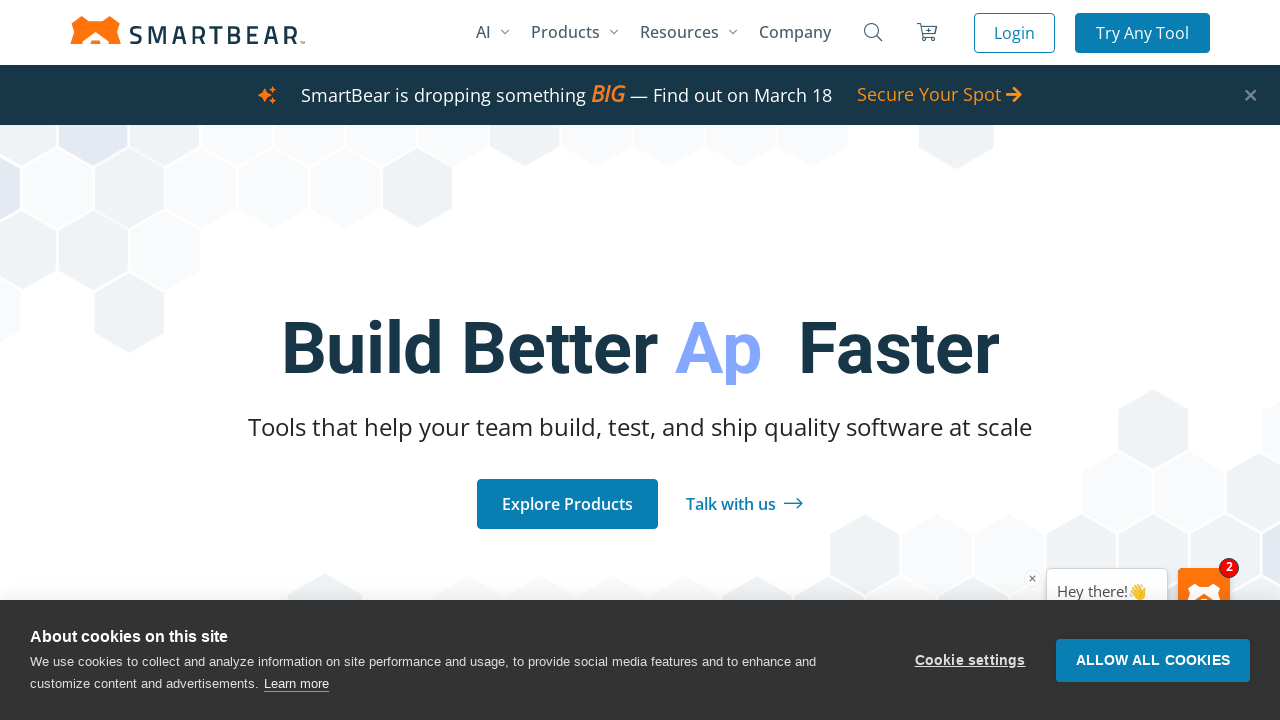

Waited for links to load on SmartBear website
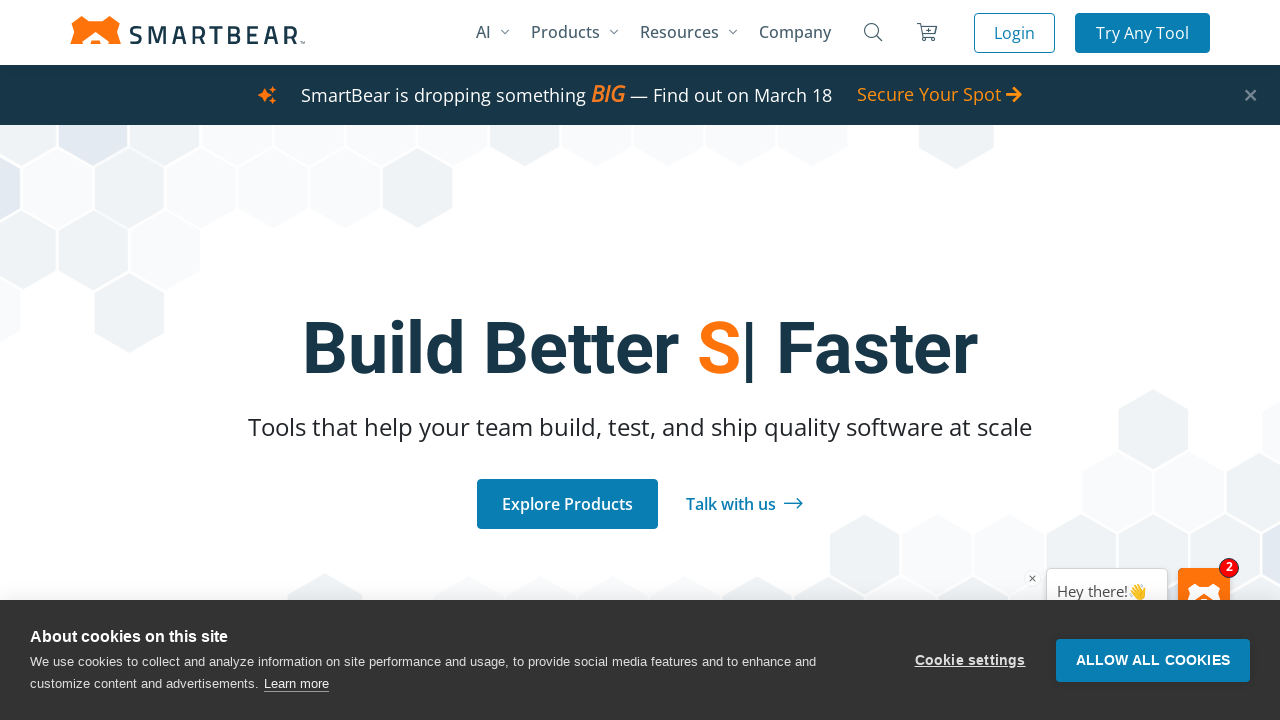

Retrieved all links from the page
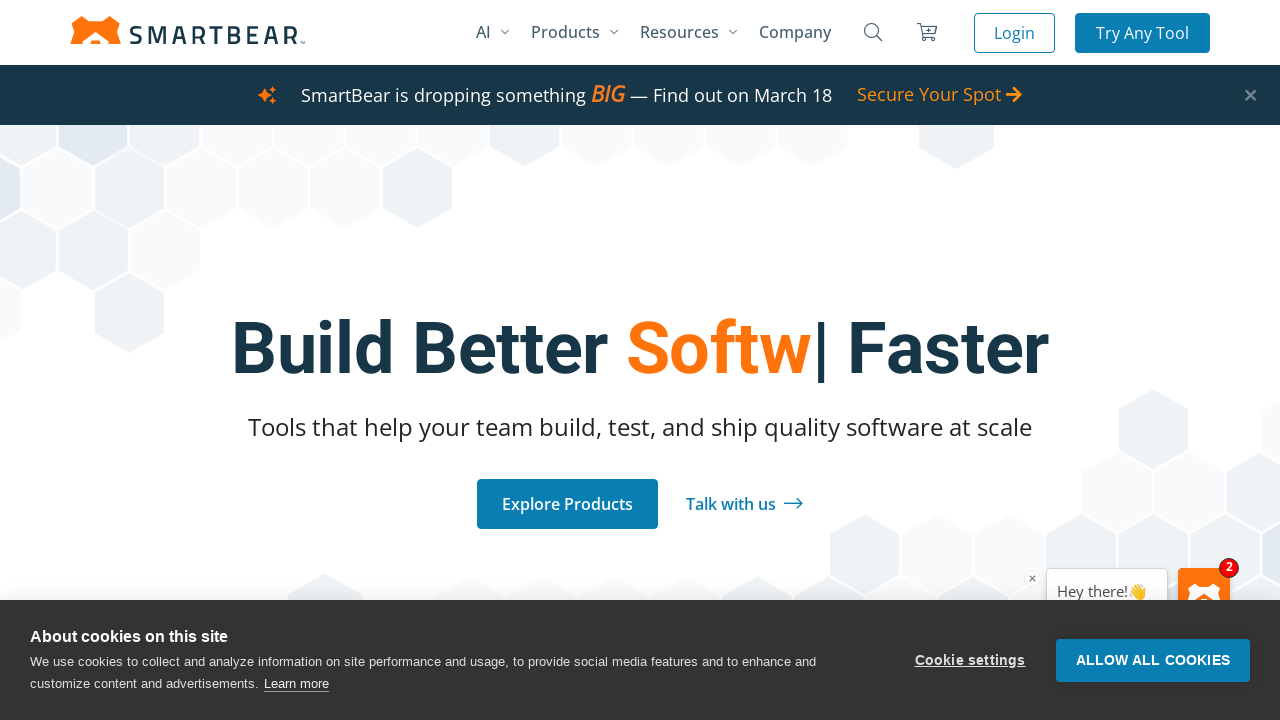

Verified that links are present on the page - found 129 links
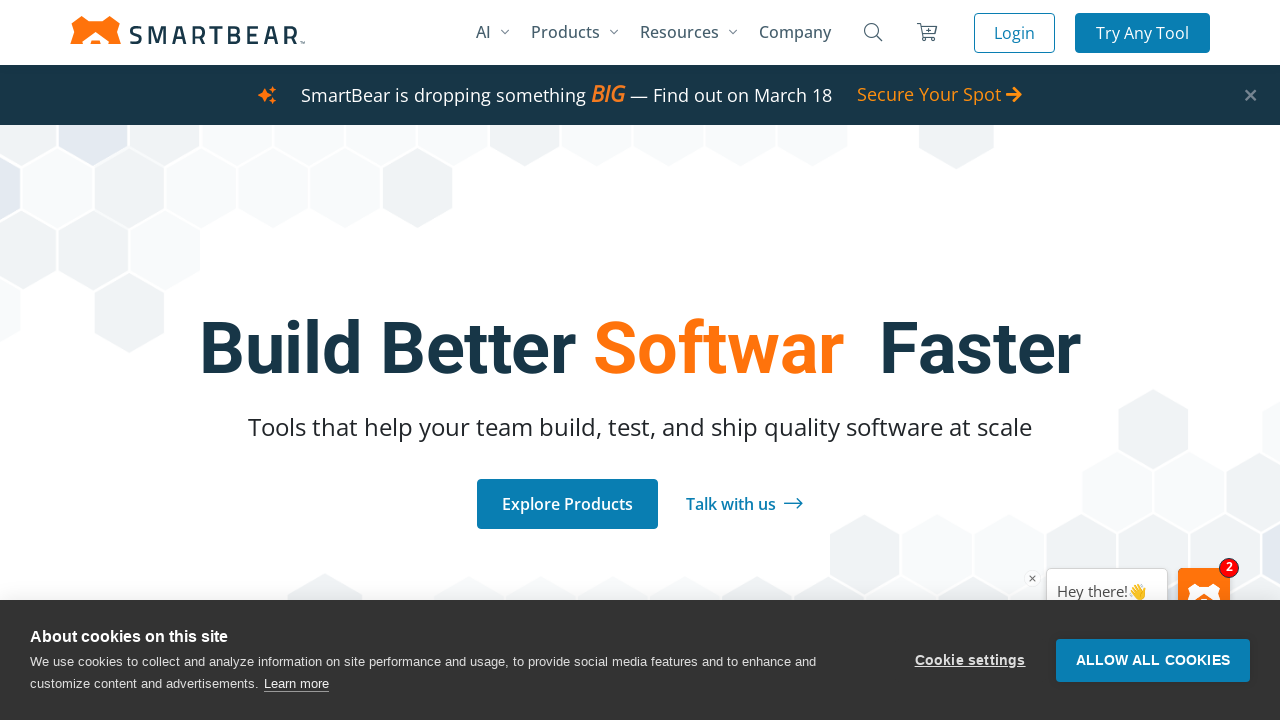

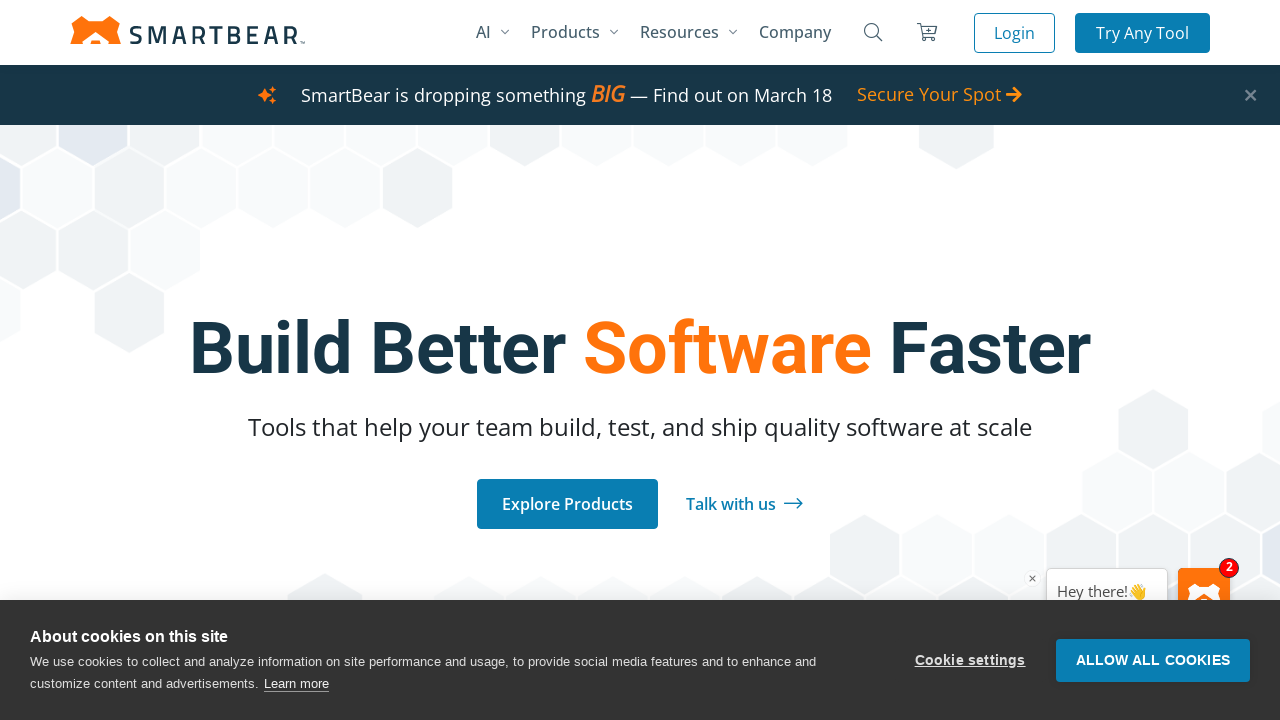